Tests basic browser navigation by visiting a page, retrieving page title and URL, then navigating to the same page again using the navigate method.

Starting URL: https://opensource-demo.orangehrmlive.com/web/index.php/auth/login

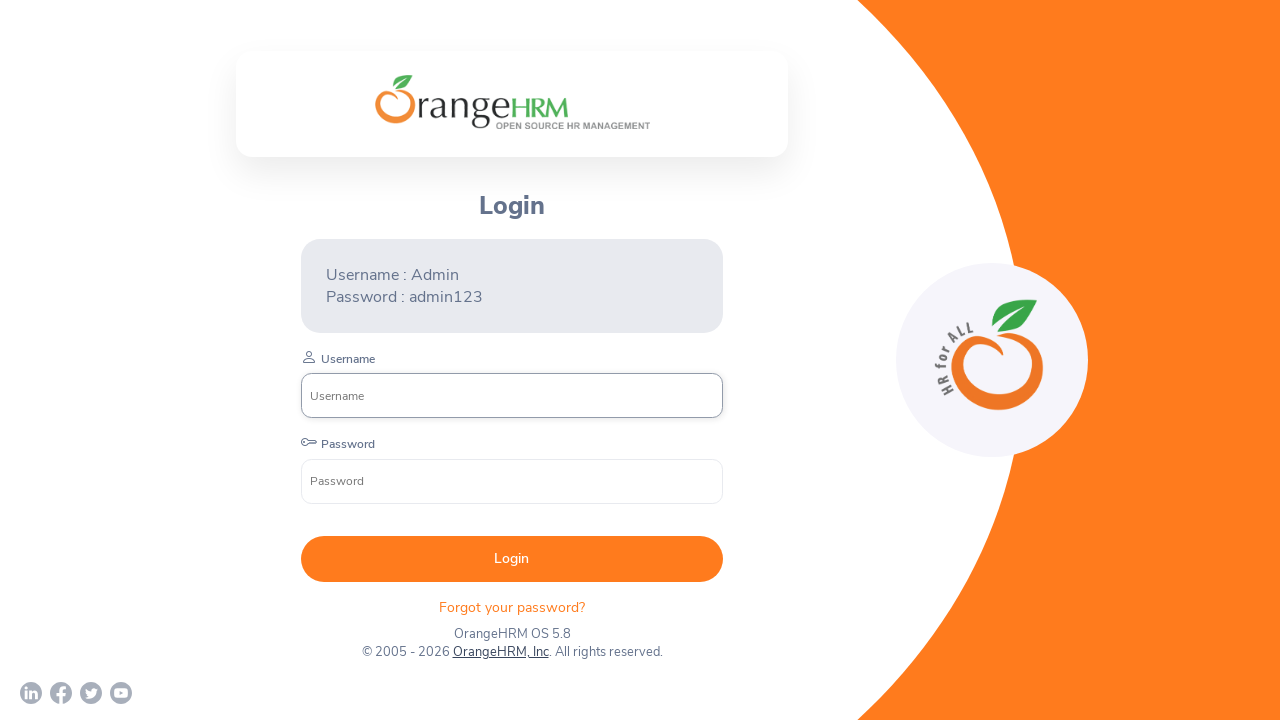

Retrieved page title
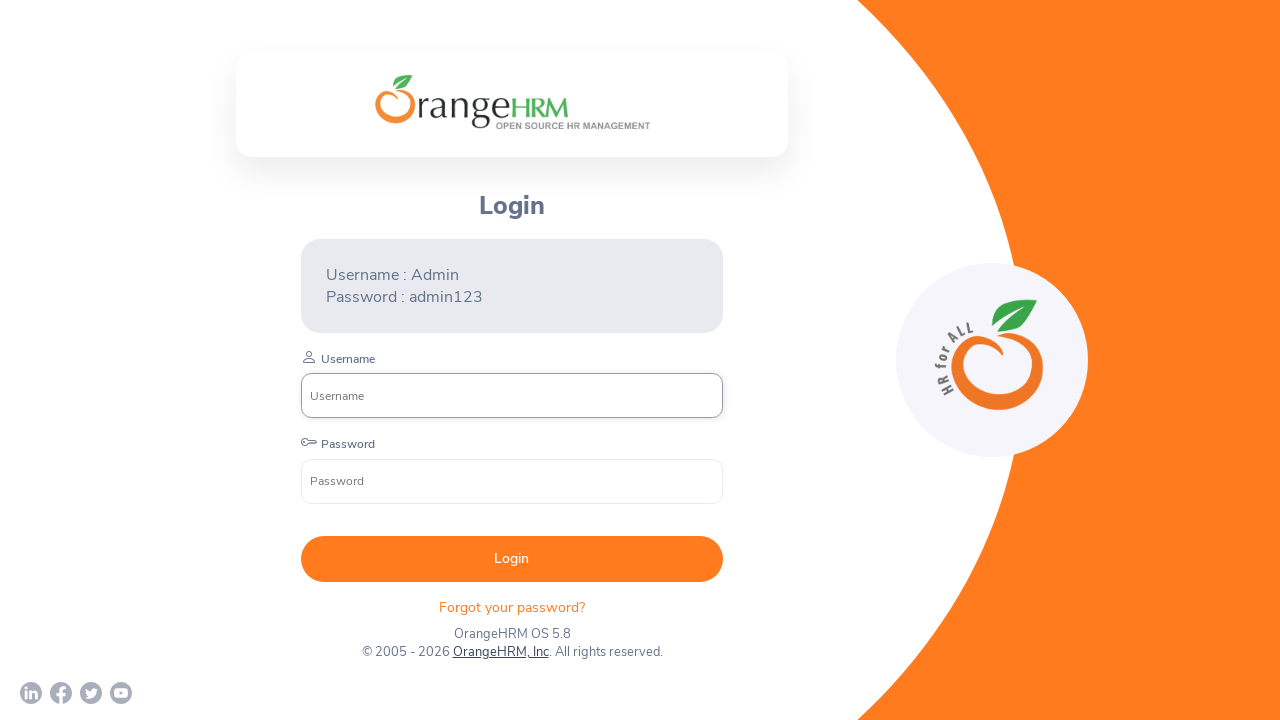

Printed page title
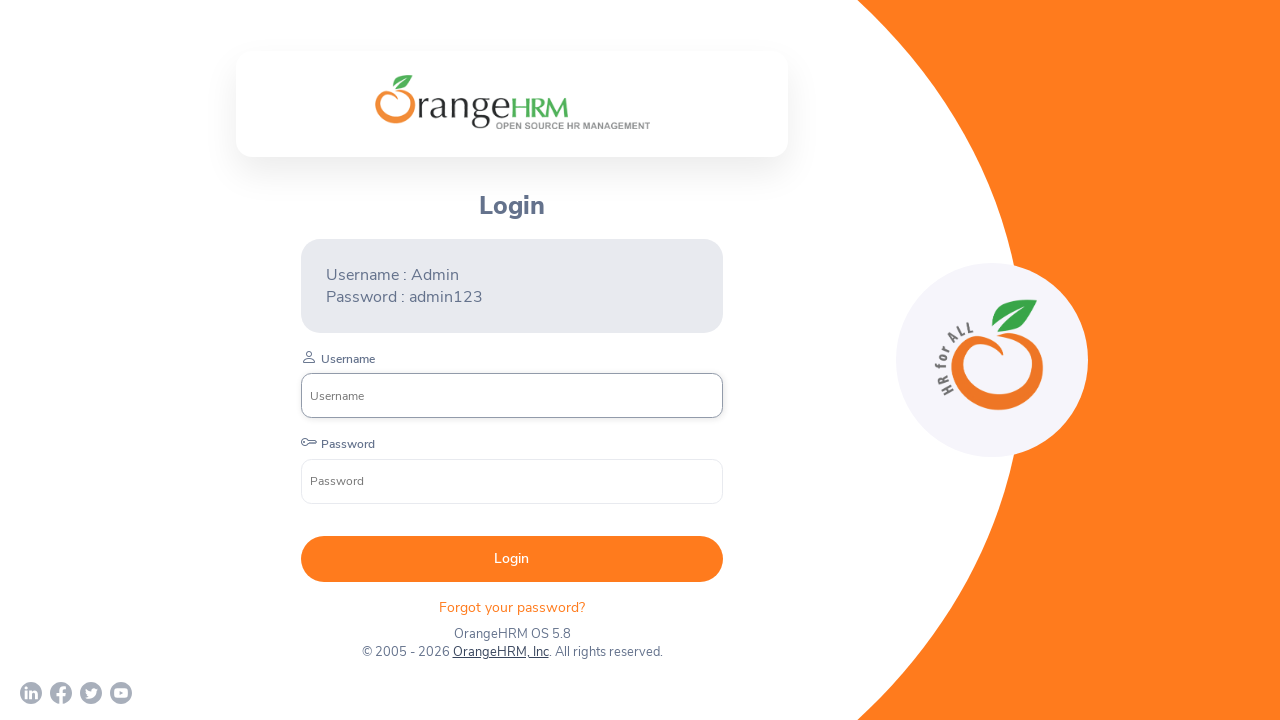

Retrieved current page URL
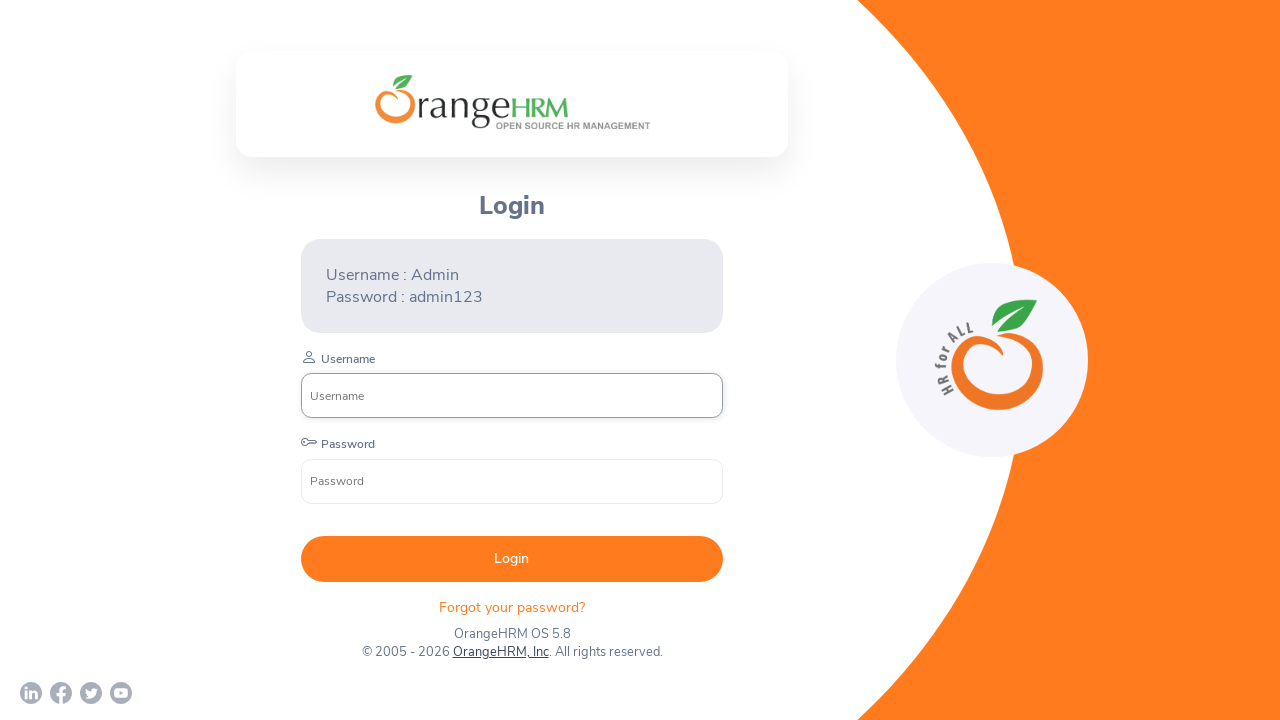

Printed current page URL
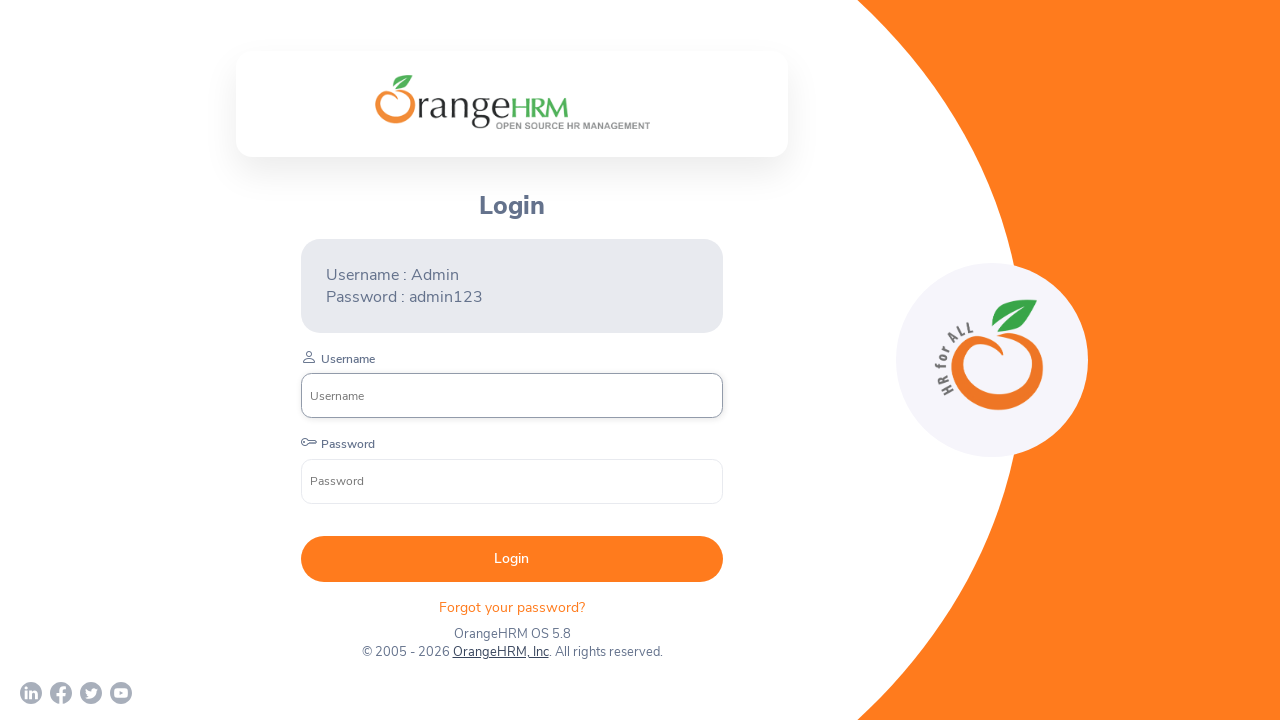

Navigated to OrangeHRM login page
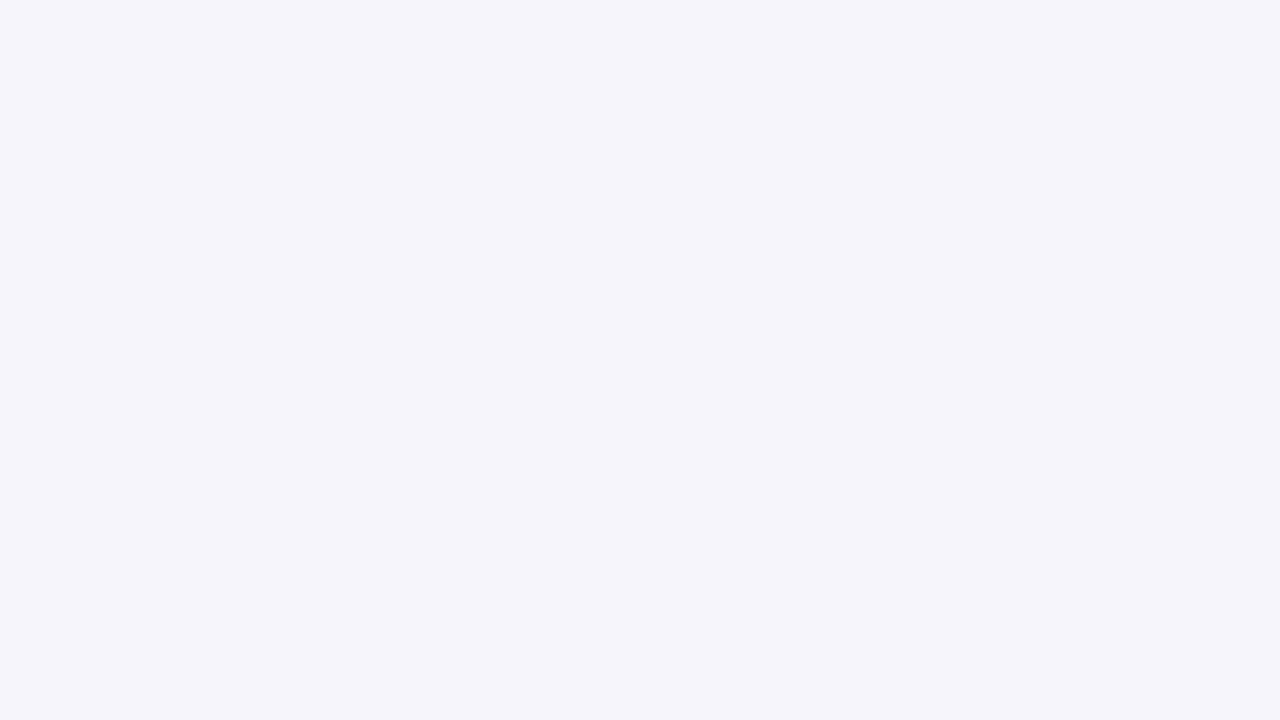

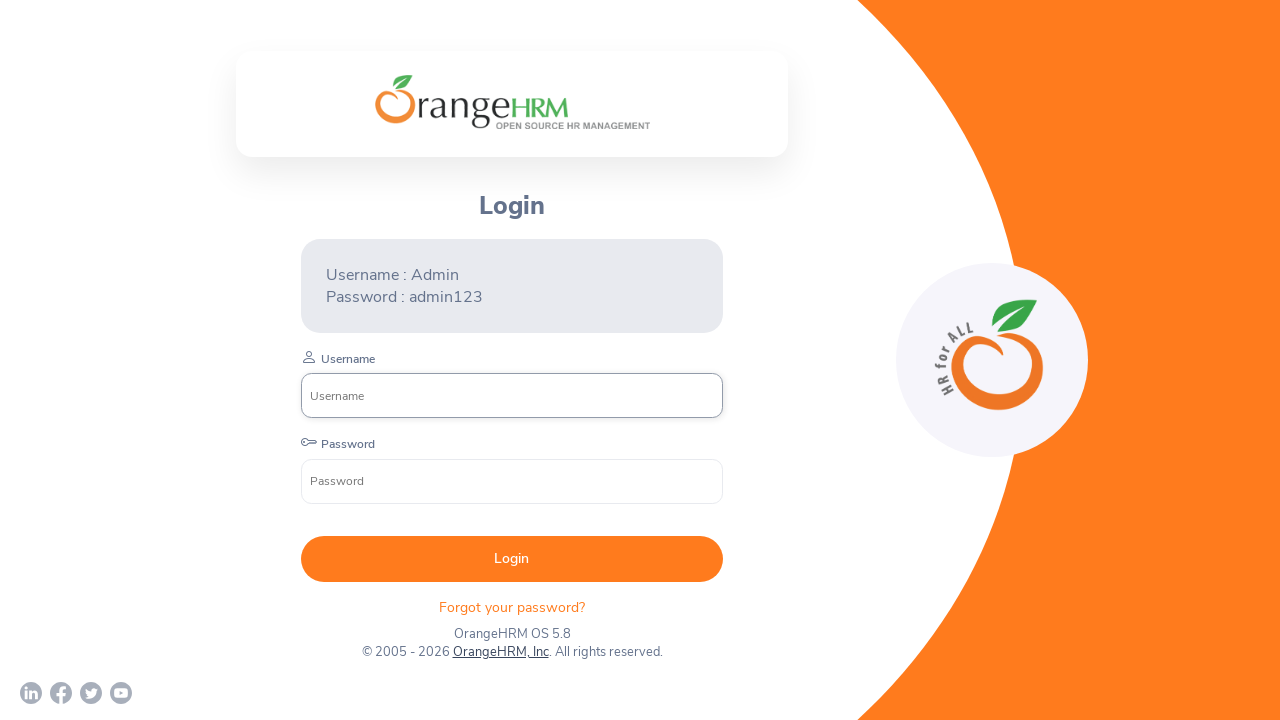